Tests a basic calculator by performing 5 different operations (add, subtract, multiply, divide, concatenate) with random numbers and verifying the results

Starting URL: https://testsheepnz.github.io/BasicCalculator.html

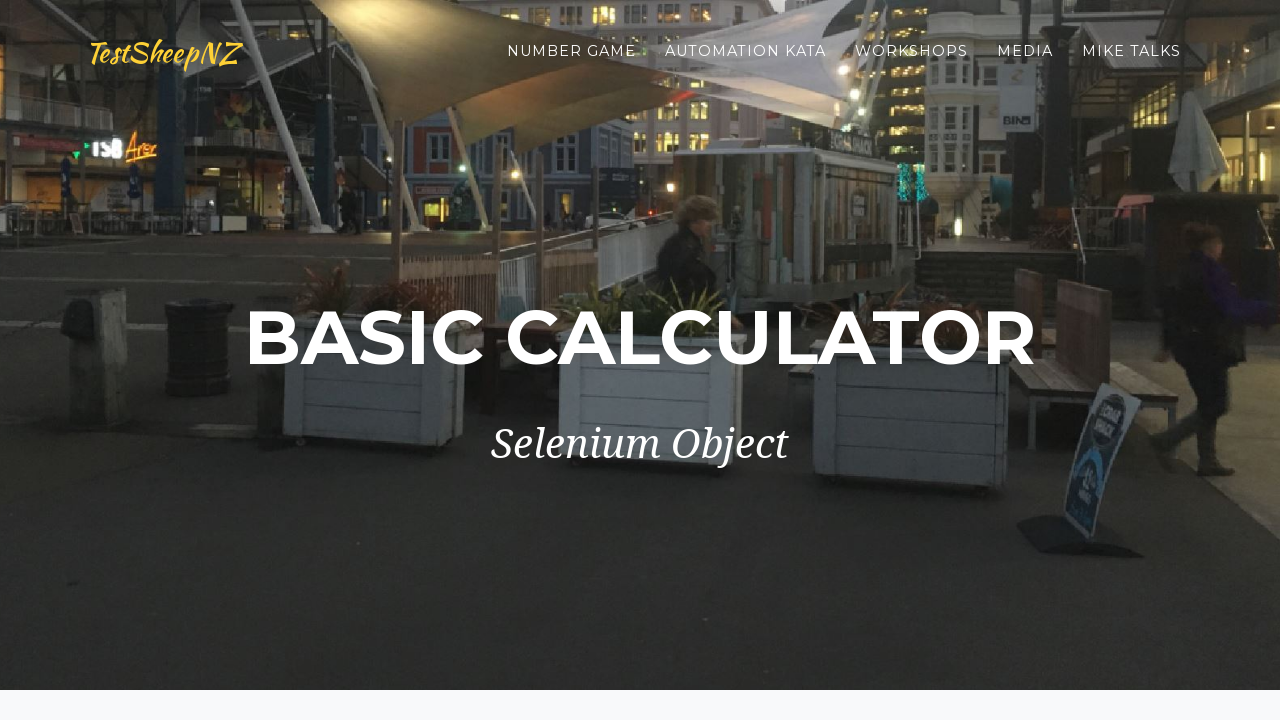

Filled first number field with 29 on #number1Field
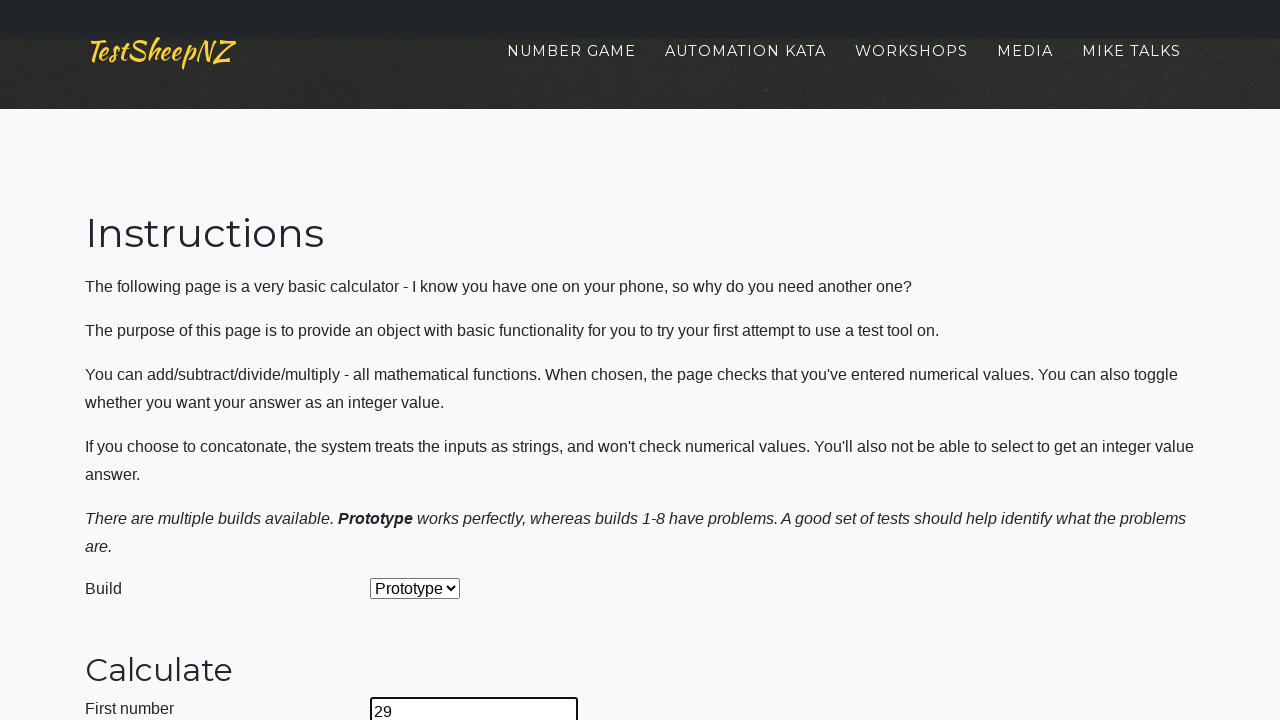

Filled second number field with 74 on #number2Field
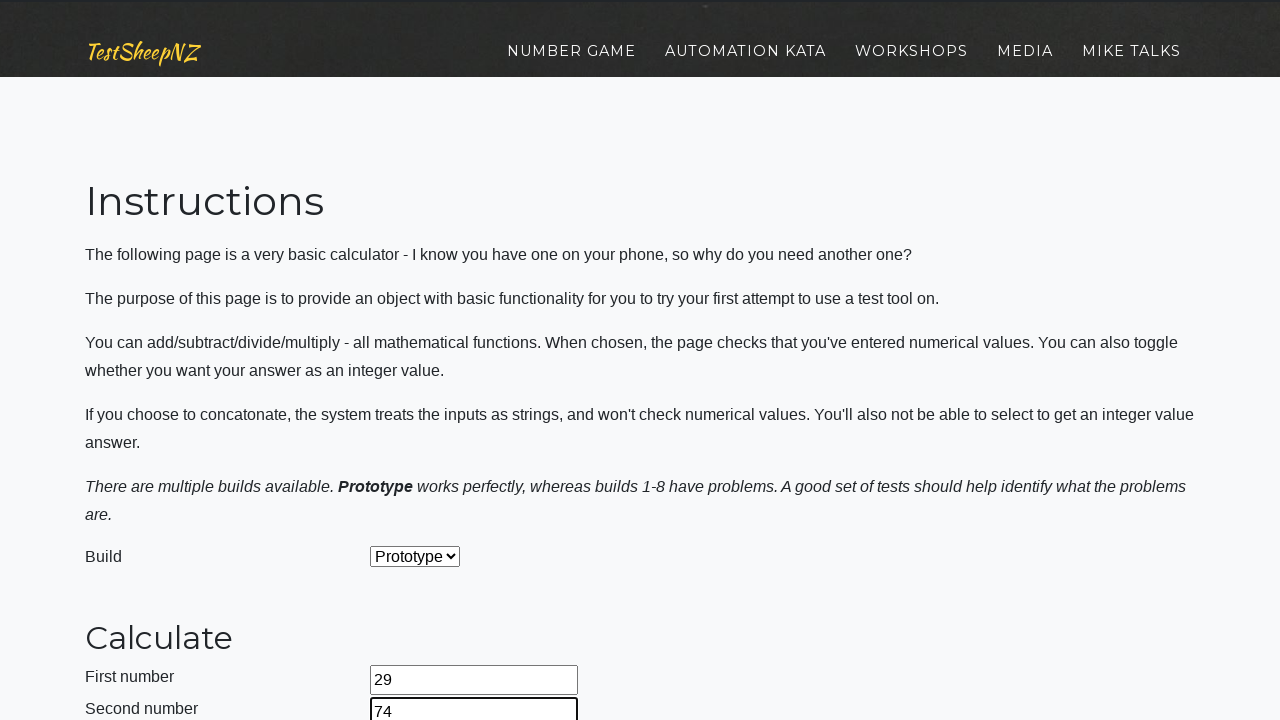

Selected addition operation on select[name='selectOperation']
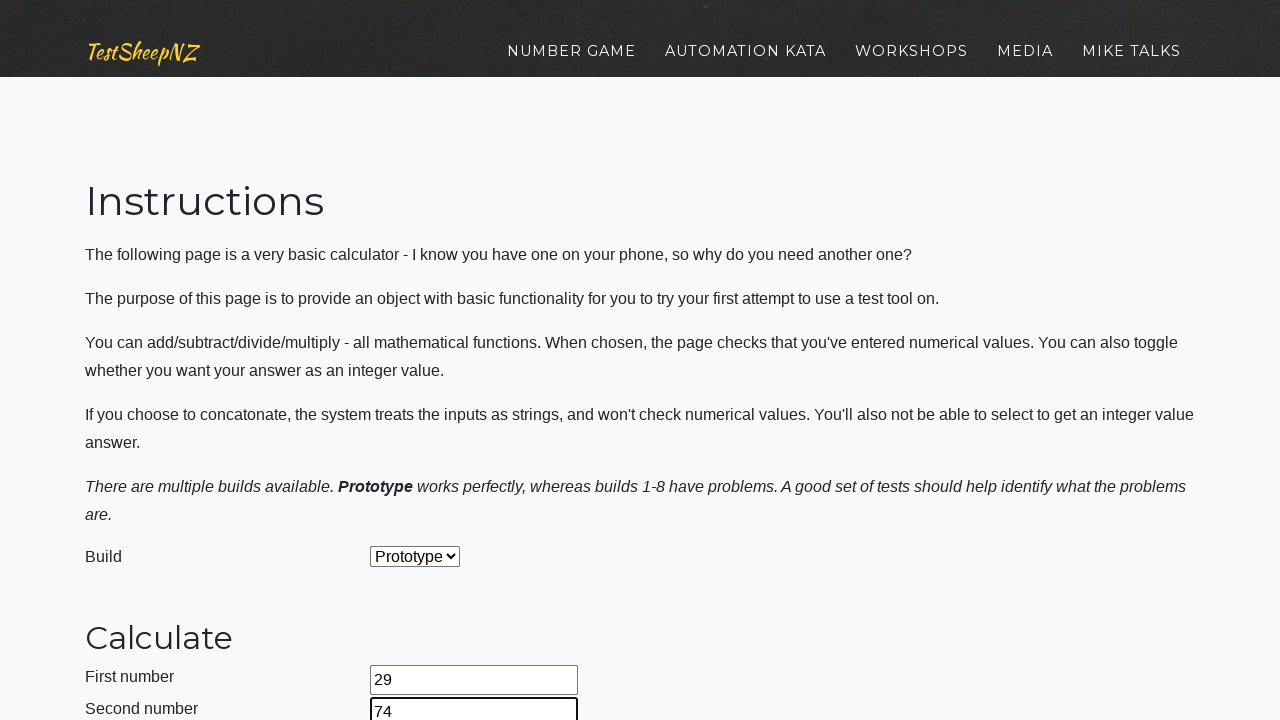

Clicked calculate button at (422, 361) on #calculateButton
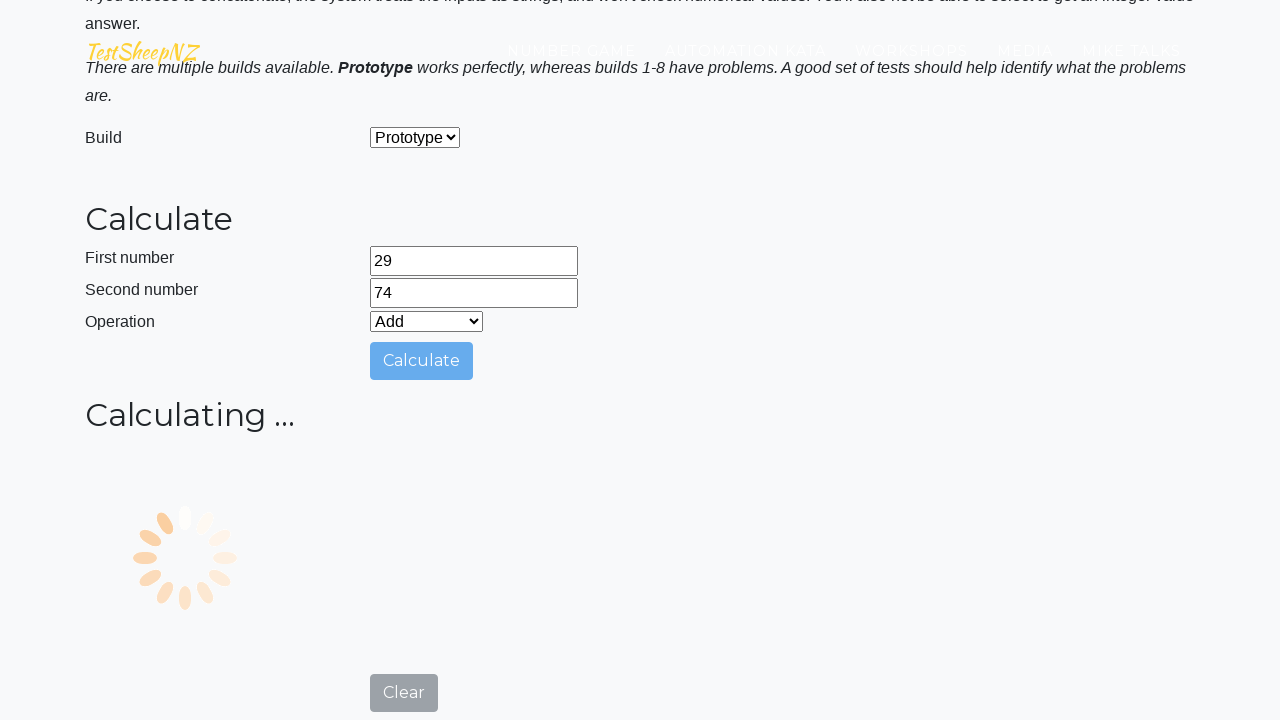

Answer field became visible
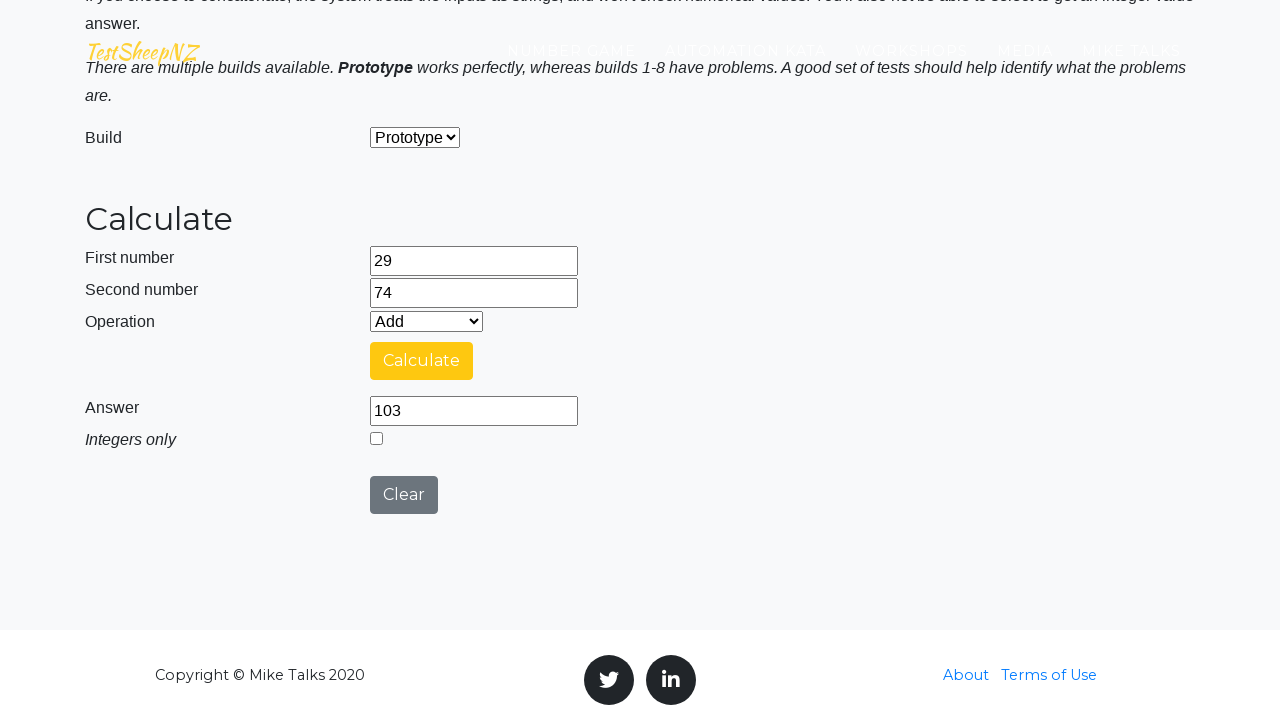

Verified calculation result: 29 addition 74 = 103.0
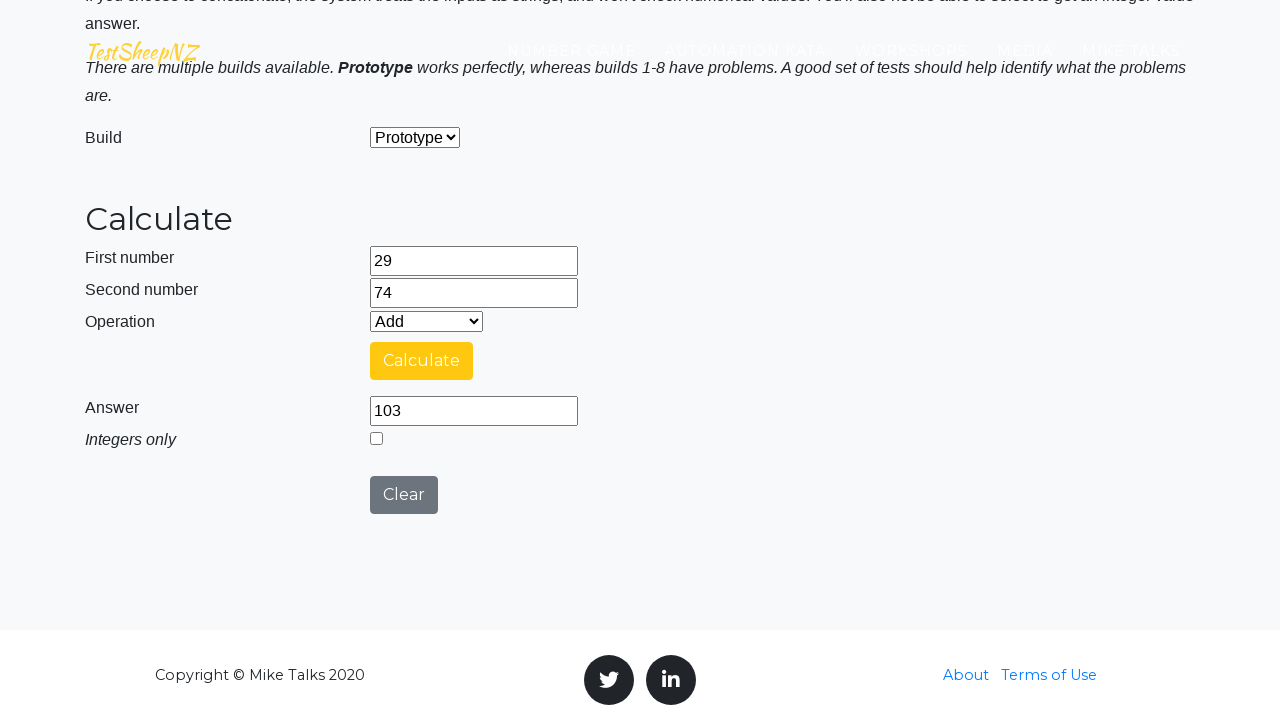

Navigated back to calculator for next test
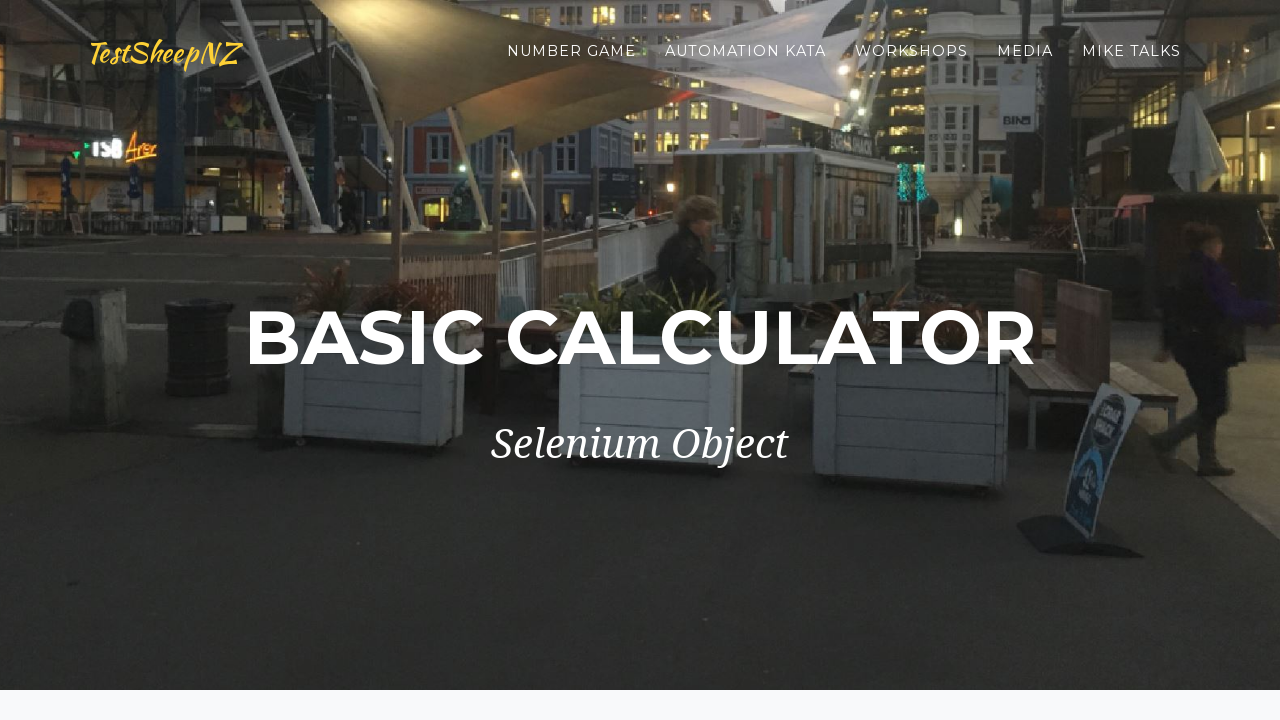

Filled first number field with 0 on #number1Field
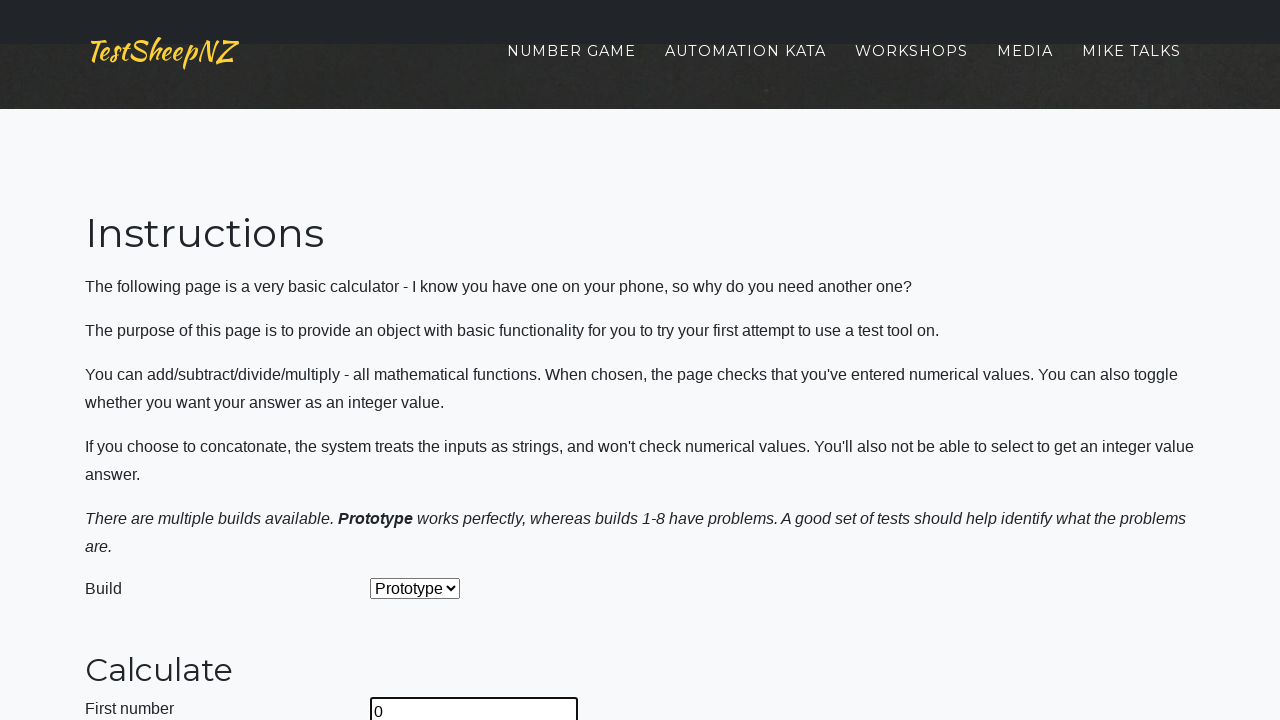

Filled second number field with 15 on #number2Field
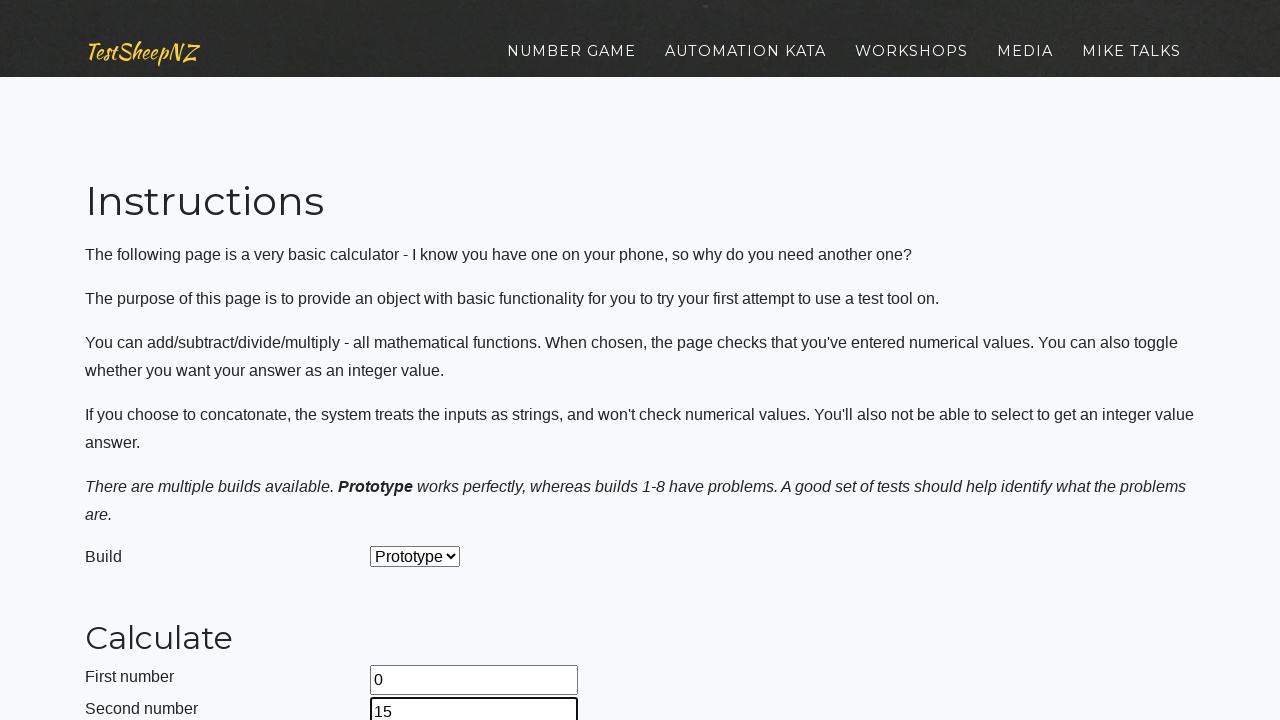

Selected subtraction operation on select[name='selectOperation']
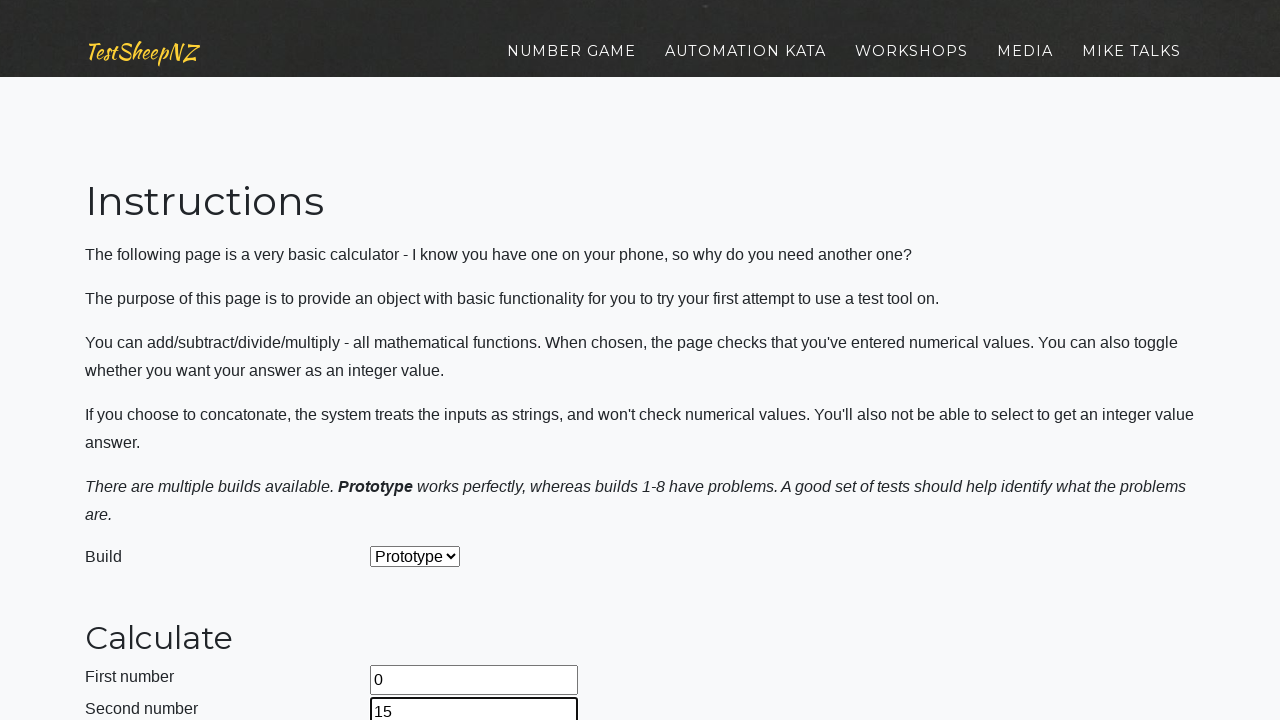

Clicked calculate button at (422, 361) on #calculateButton
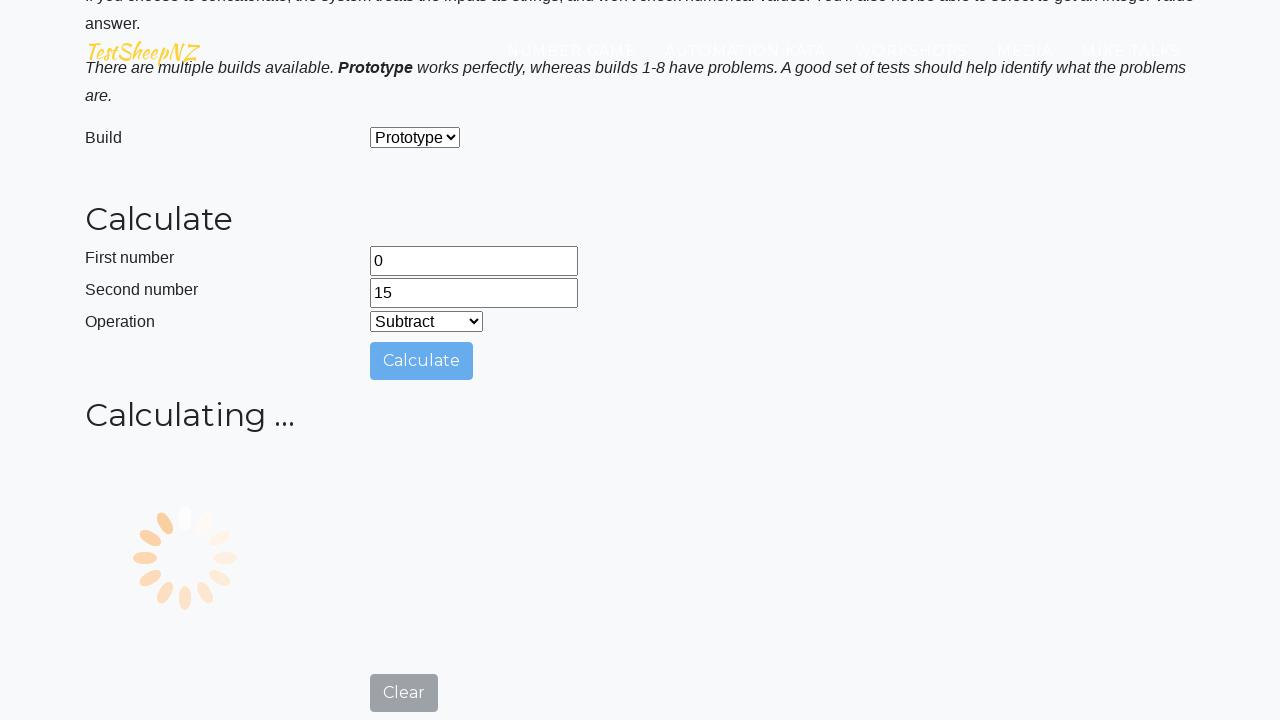

Answer field became visible
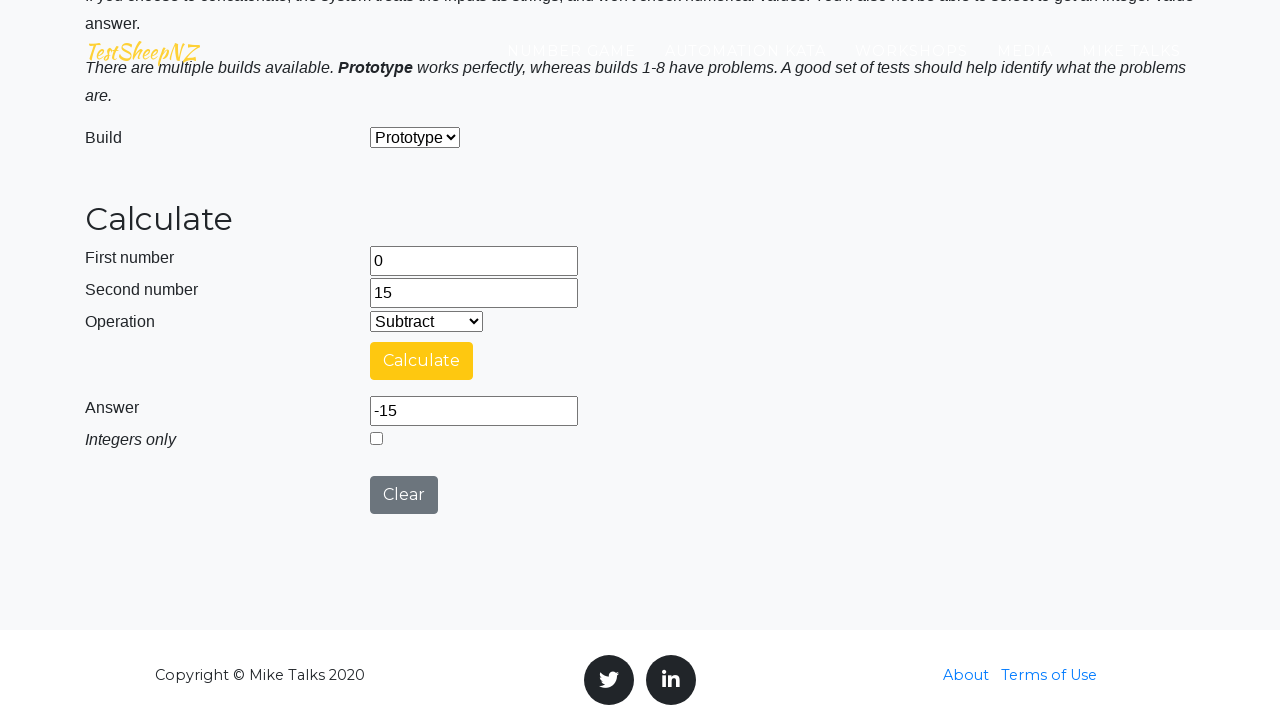

Verified calculation result: 0 subtraction 15 = -15.0
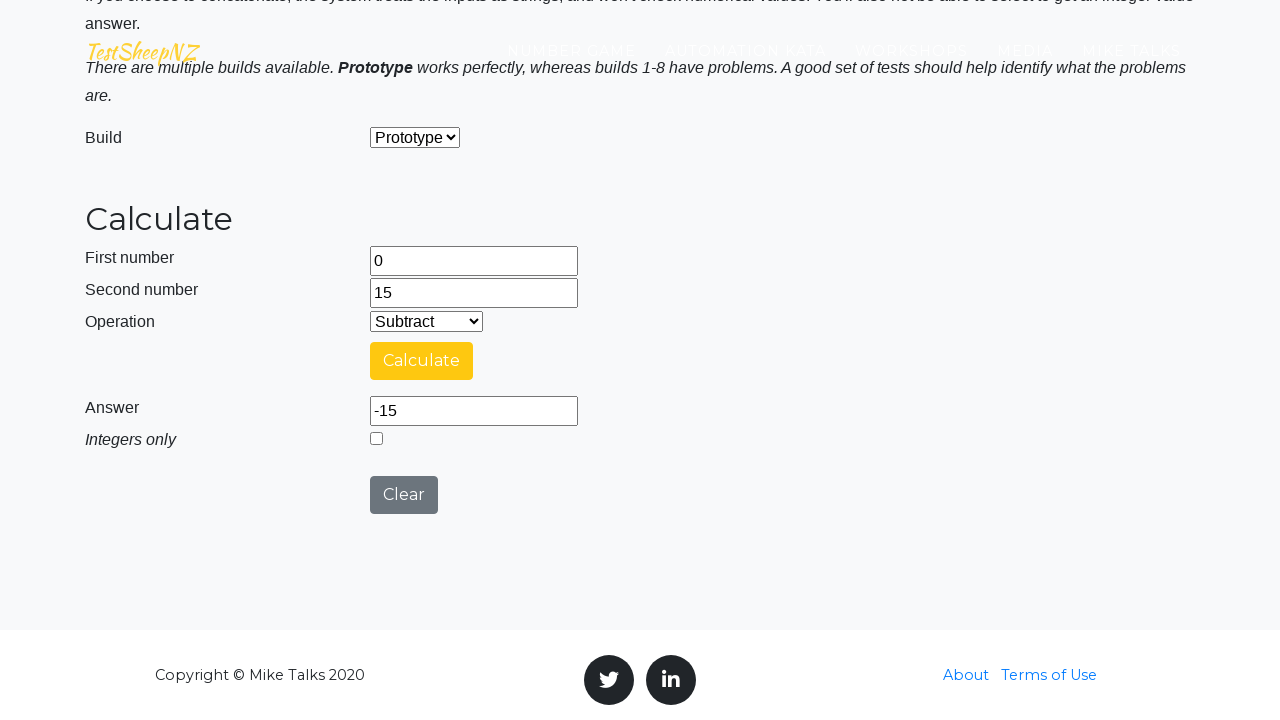

Navigated back to calculator for next test
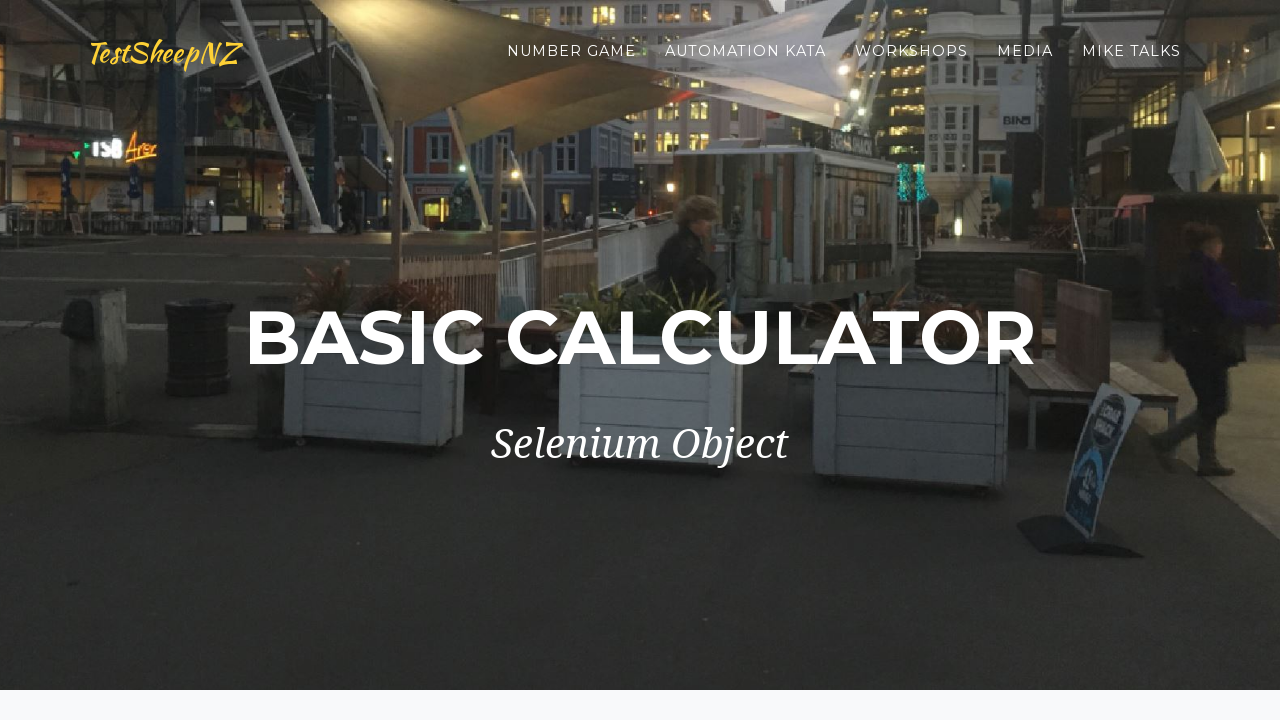

Filled first number field with 32 on #number1Field
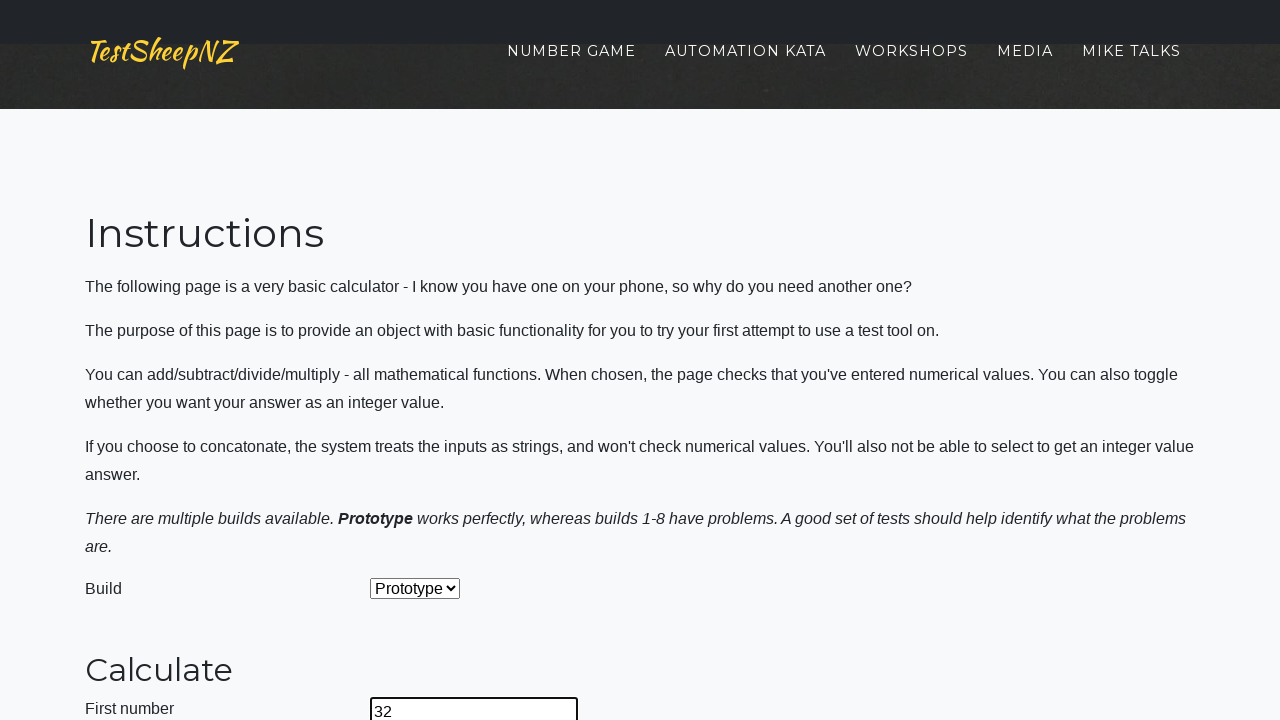

Filled second number field with 72 on #number2Field
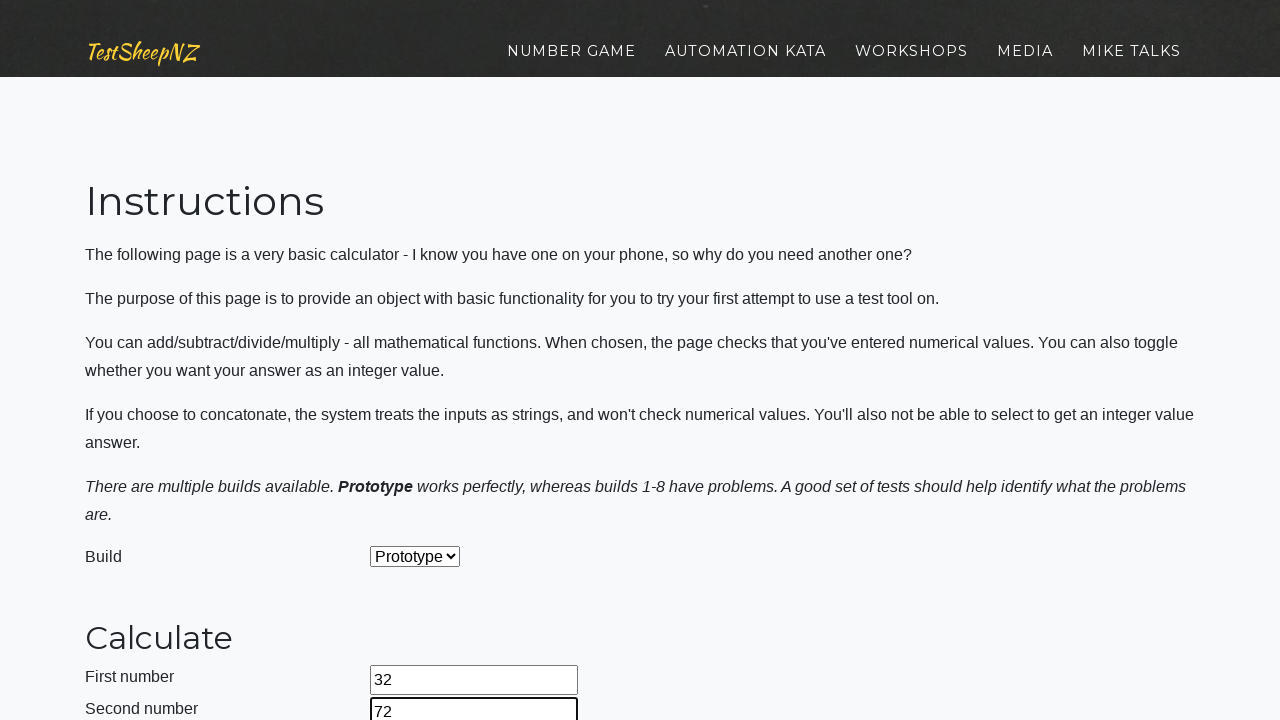

Selected multiplication operation on select[name='selectOperation']
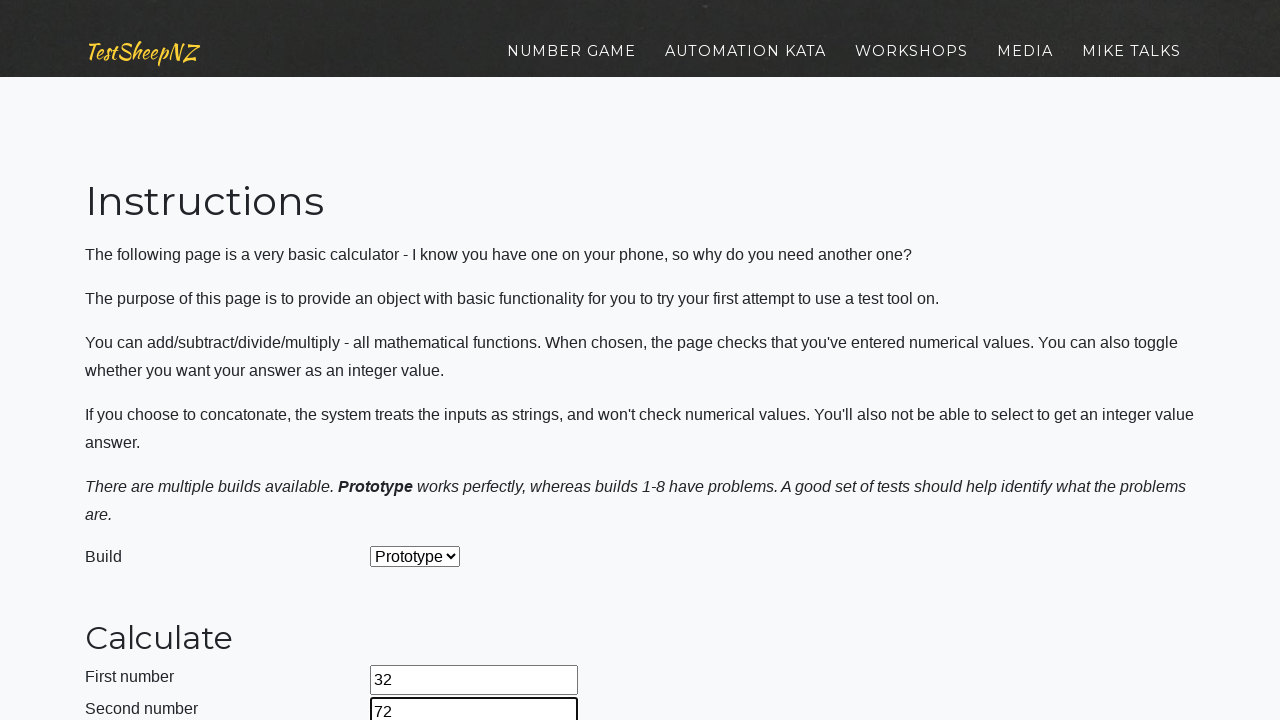

Clicked calculate button at (422, 361) on #calculateButton
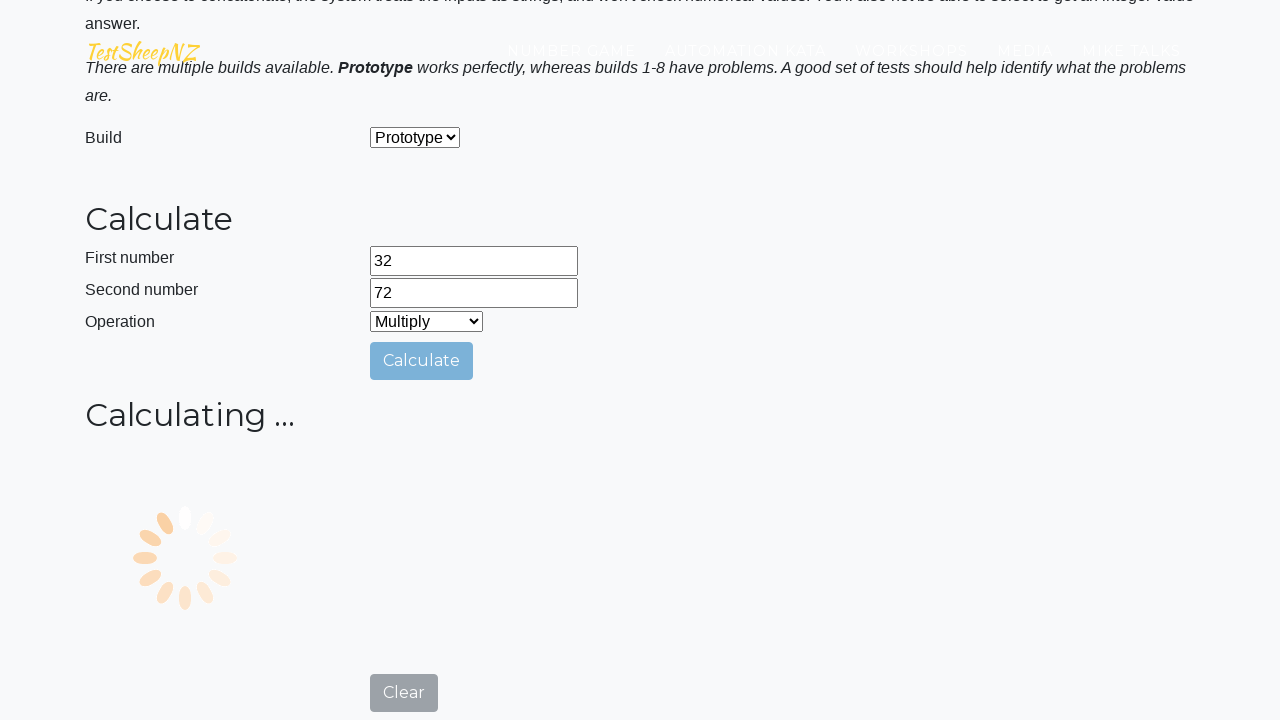

Answer field became visible
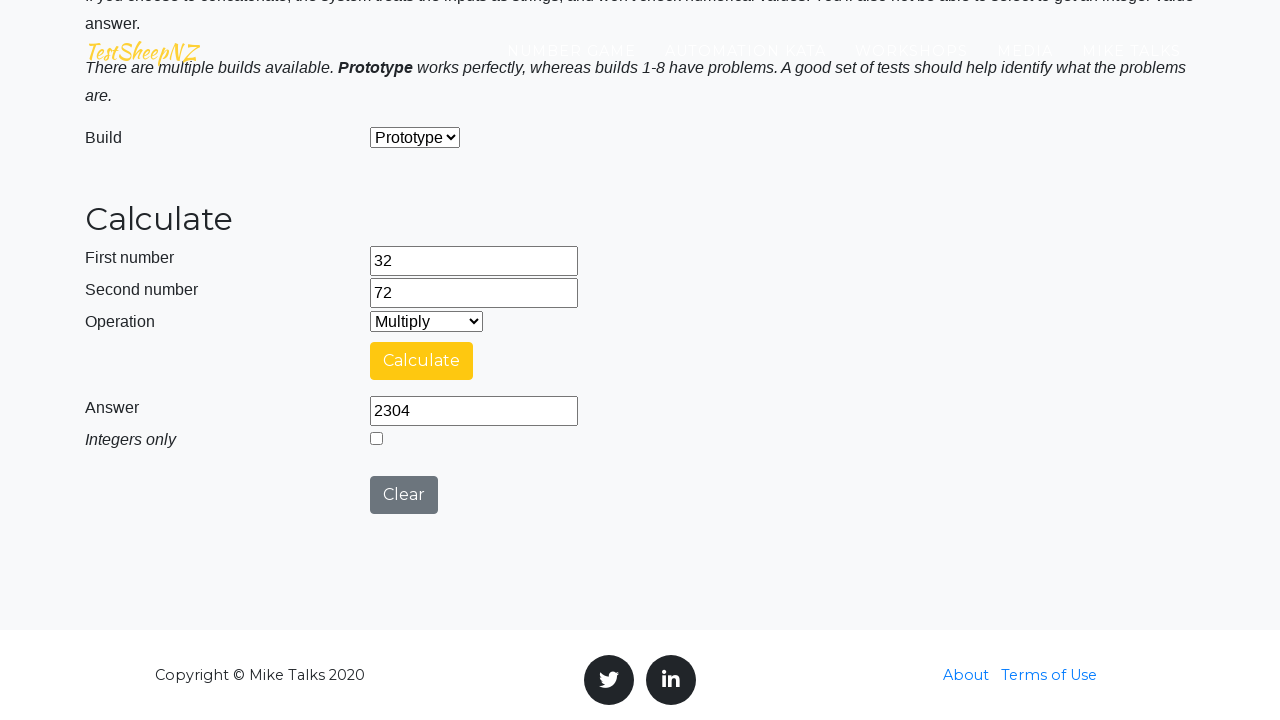

Verified calculation result: 32 multiplication 72 = 2304.0
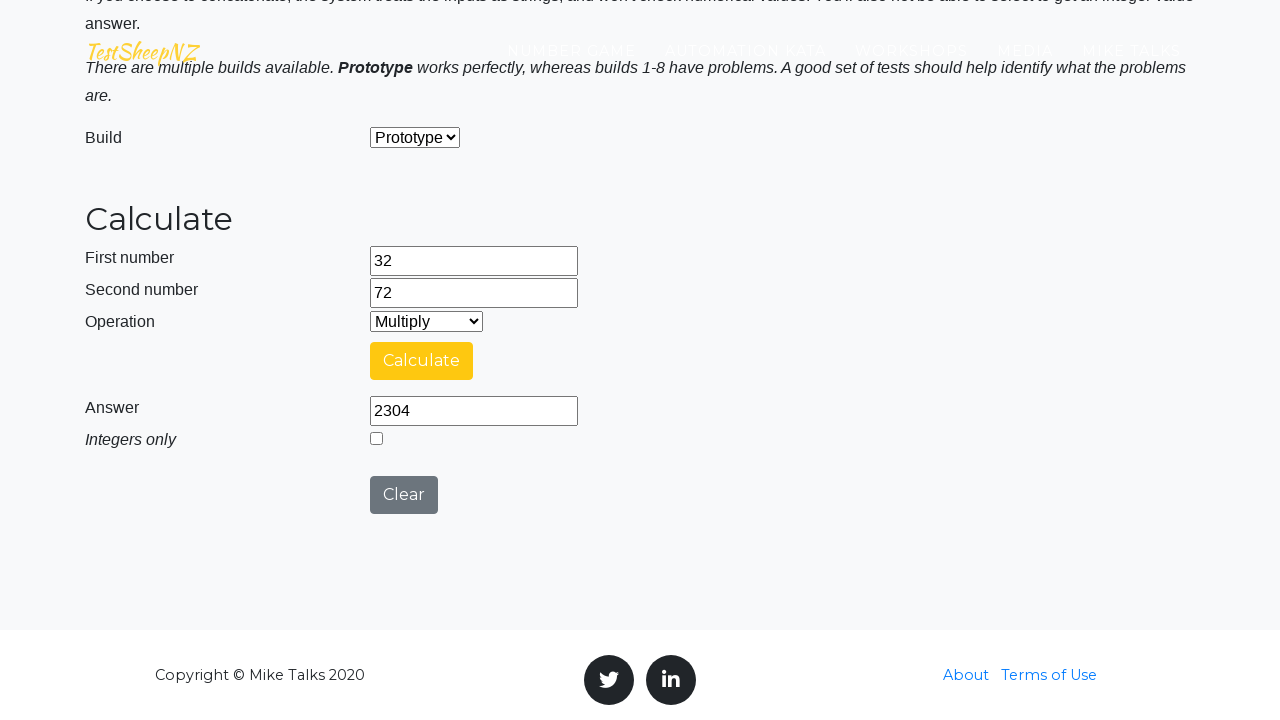

Navigated back to calculator for next test
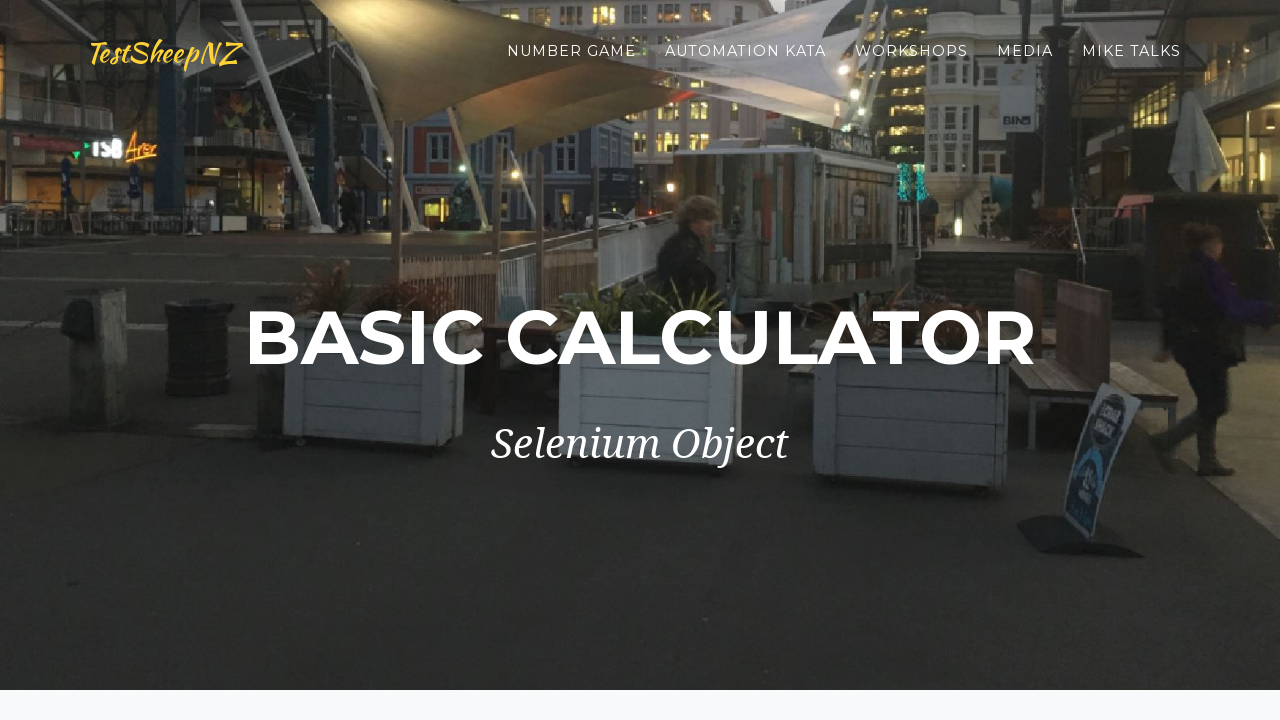

Filled first number field with 65 on #number1Field
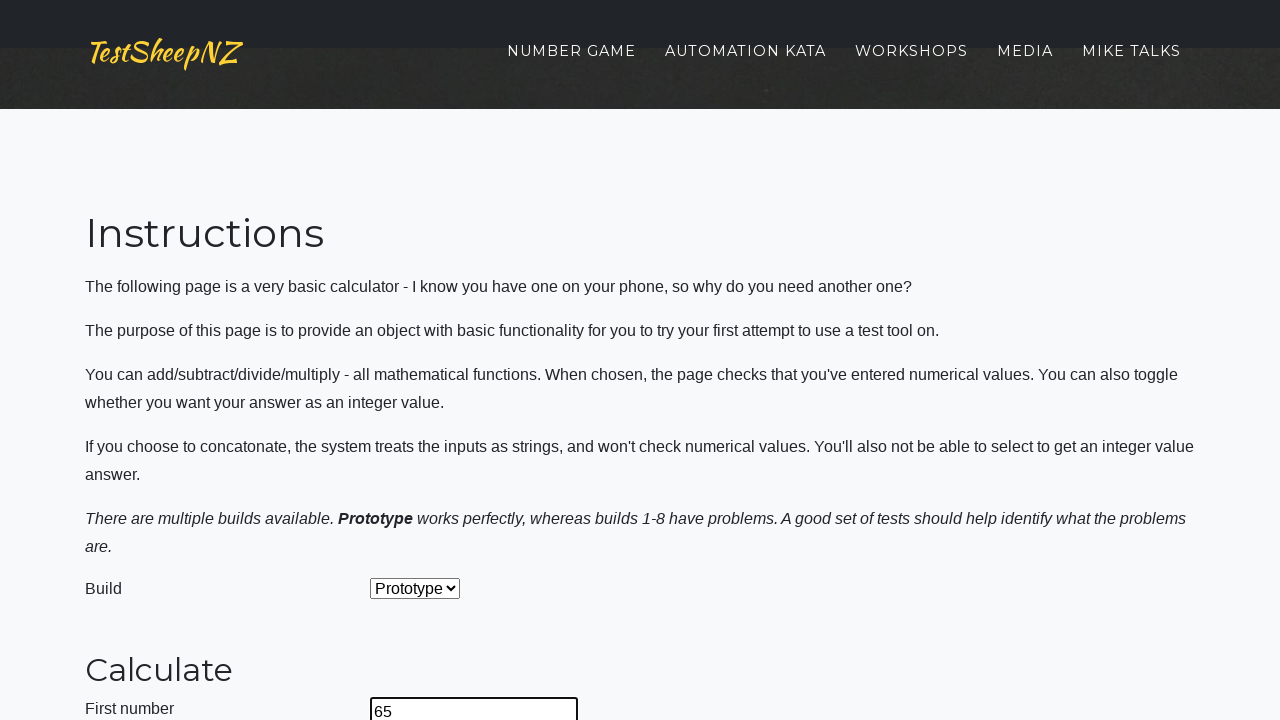

Filled second number field with 80 on #number2Field
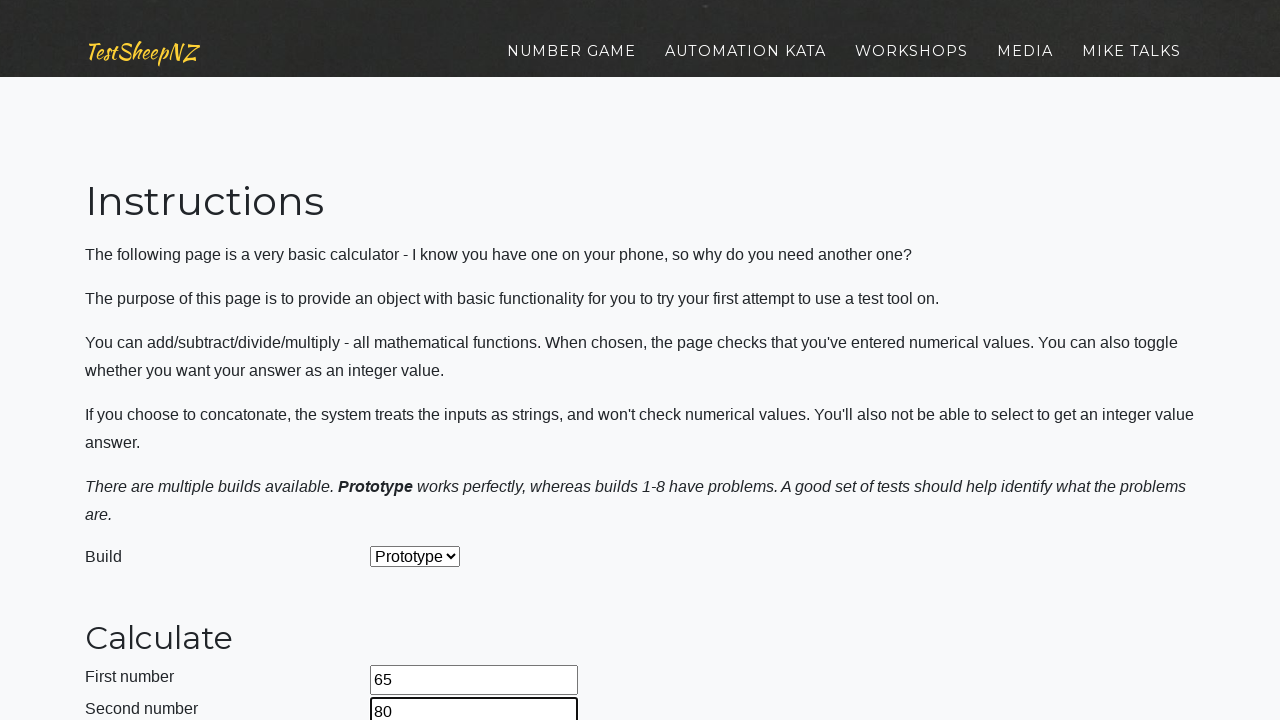

Selected division operation on select[name='selectOperation']
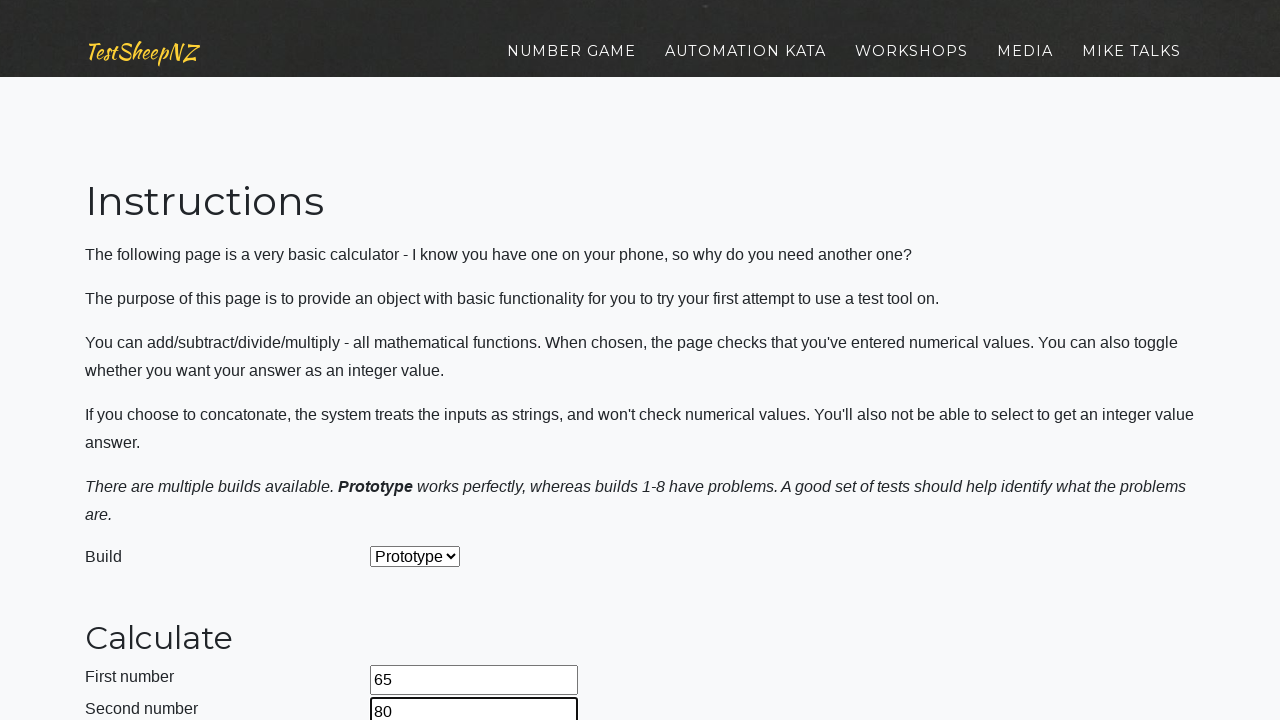

Clicked calculate button at (422, 361) on #calculateButton
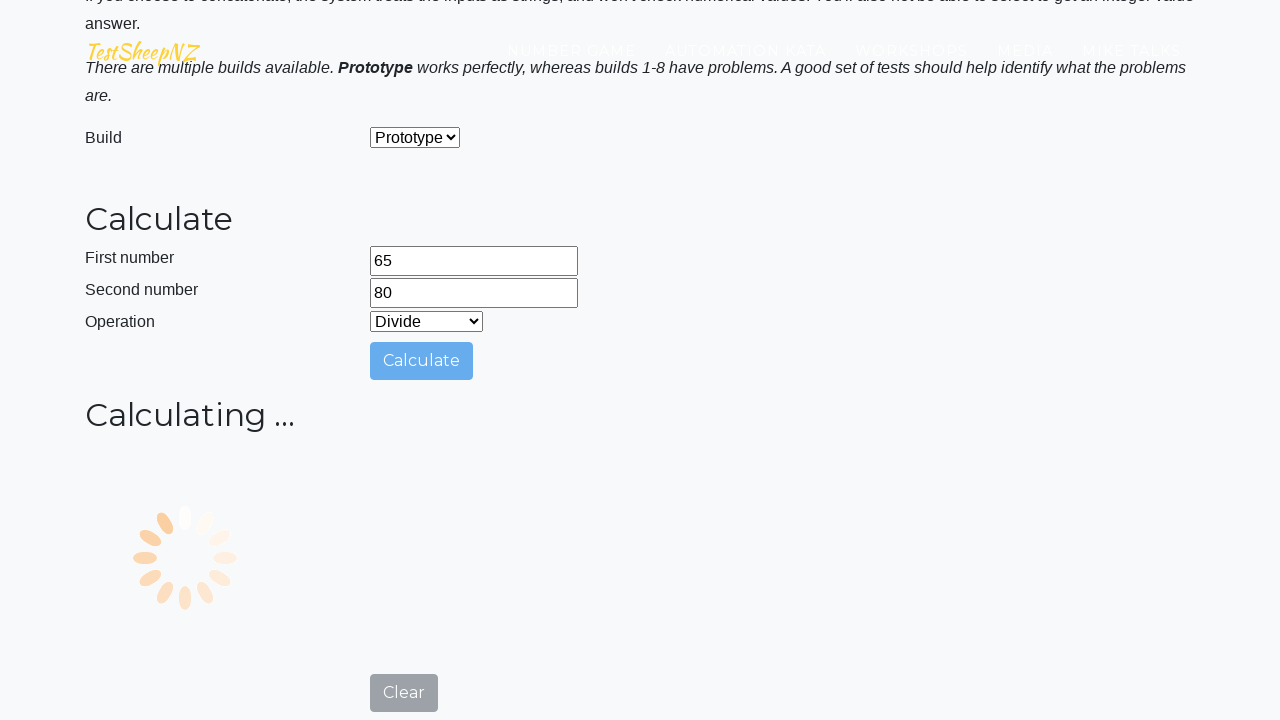

Answer field became visible
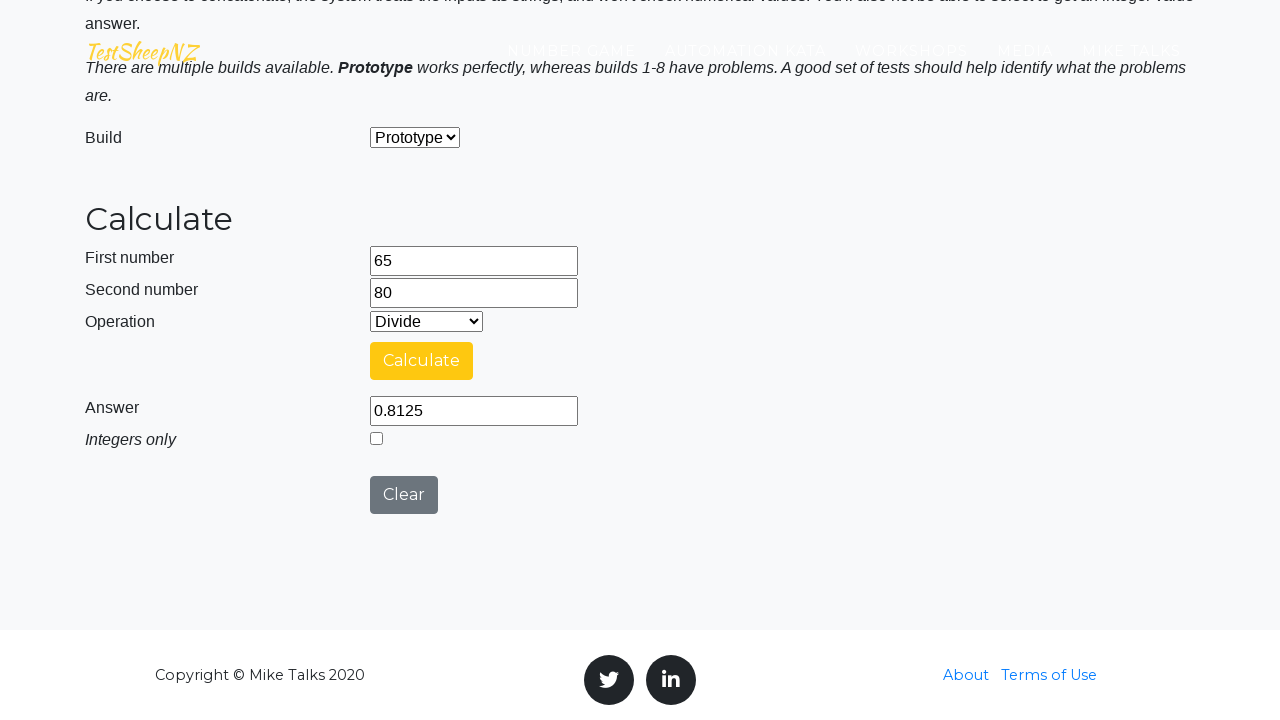

Verified calculation result: 65 division 80 = 0.8125
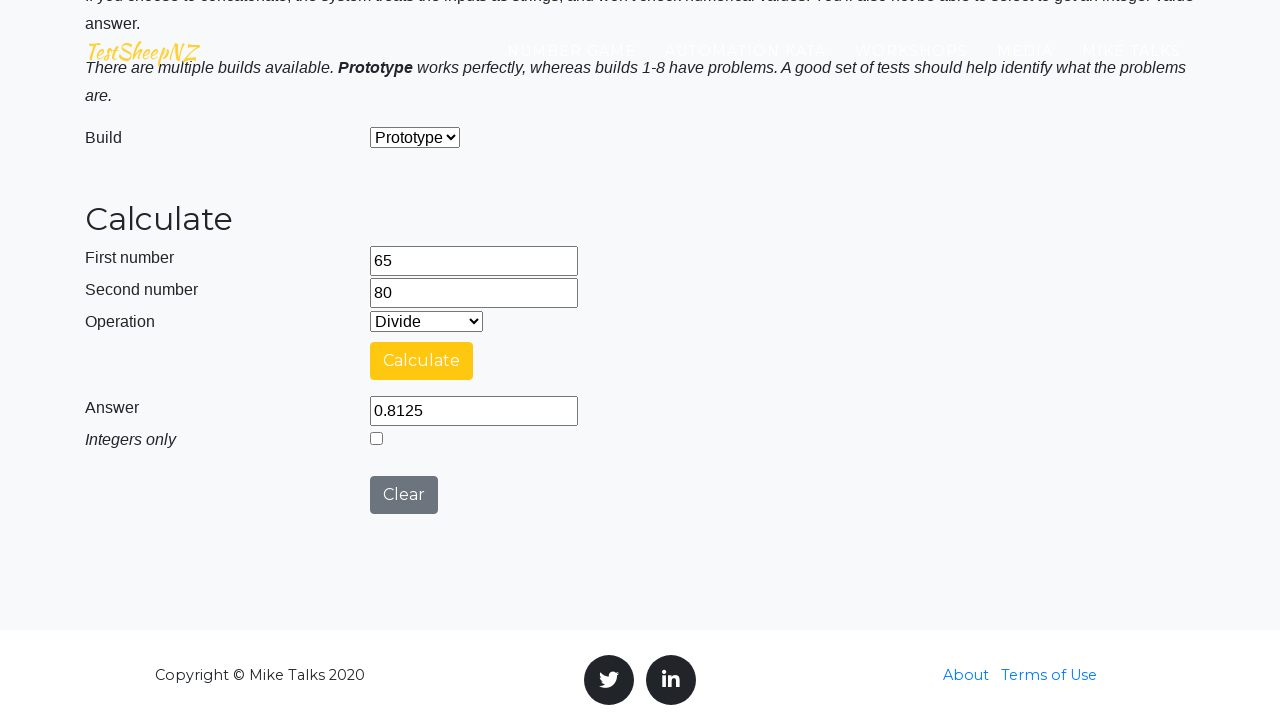

Navigated back to calculator for next test
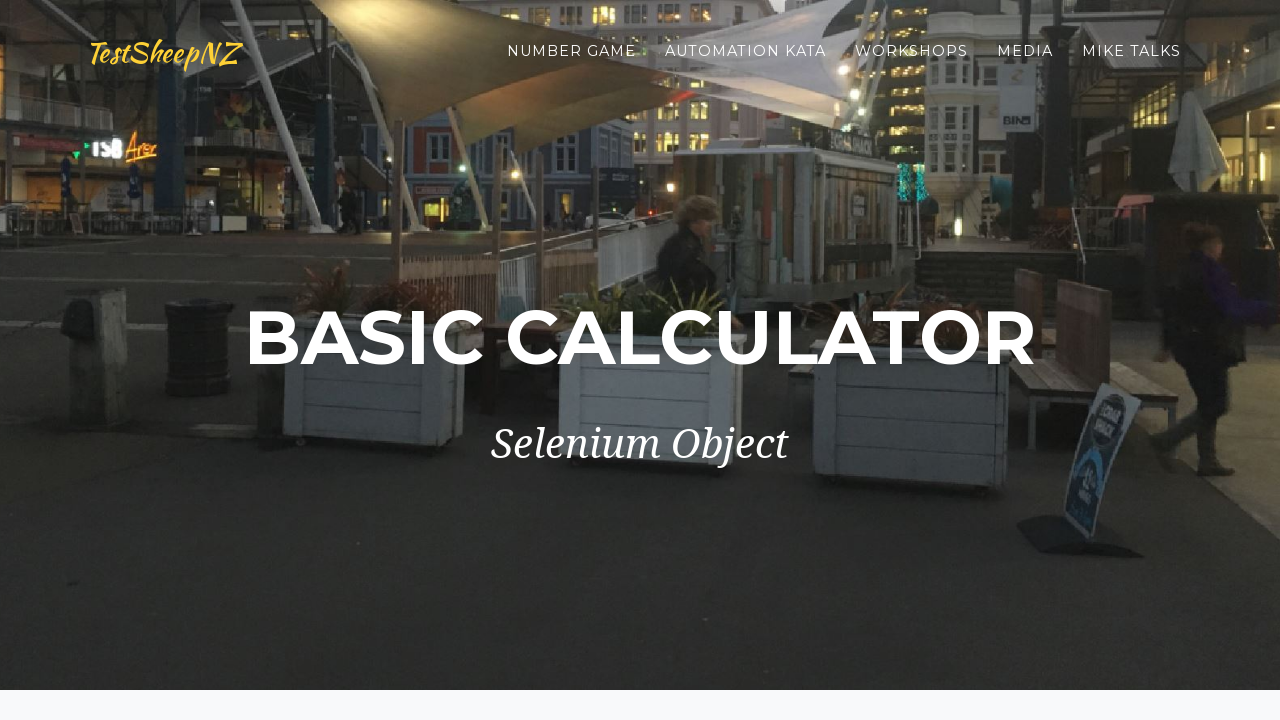

Filled first number field with 15 on #number1Field
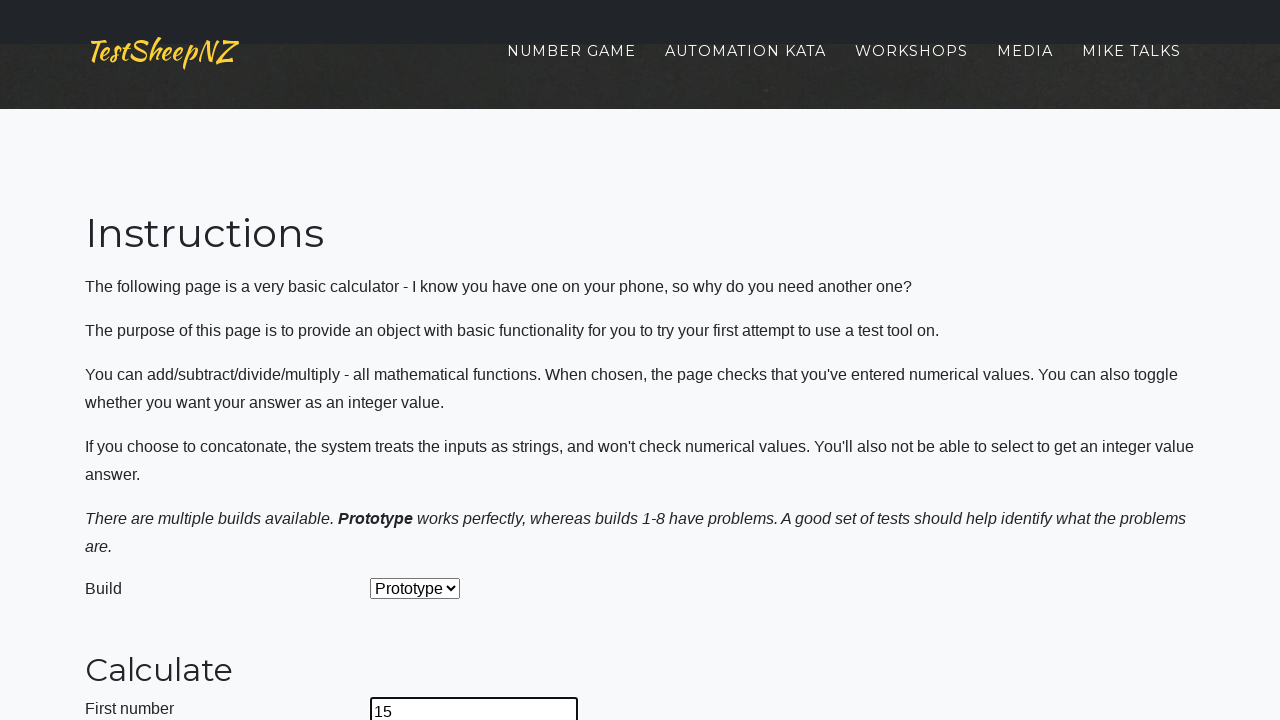

Filled second number field with 69 on #number2Field
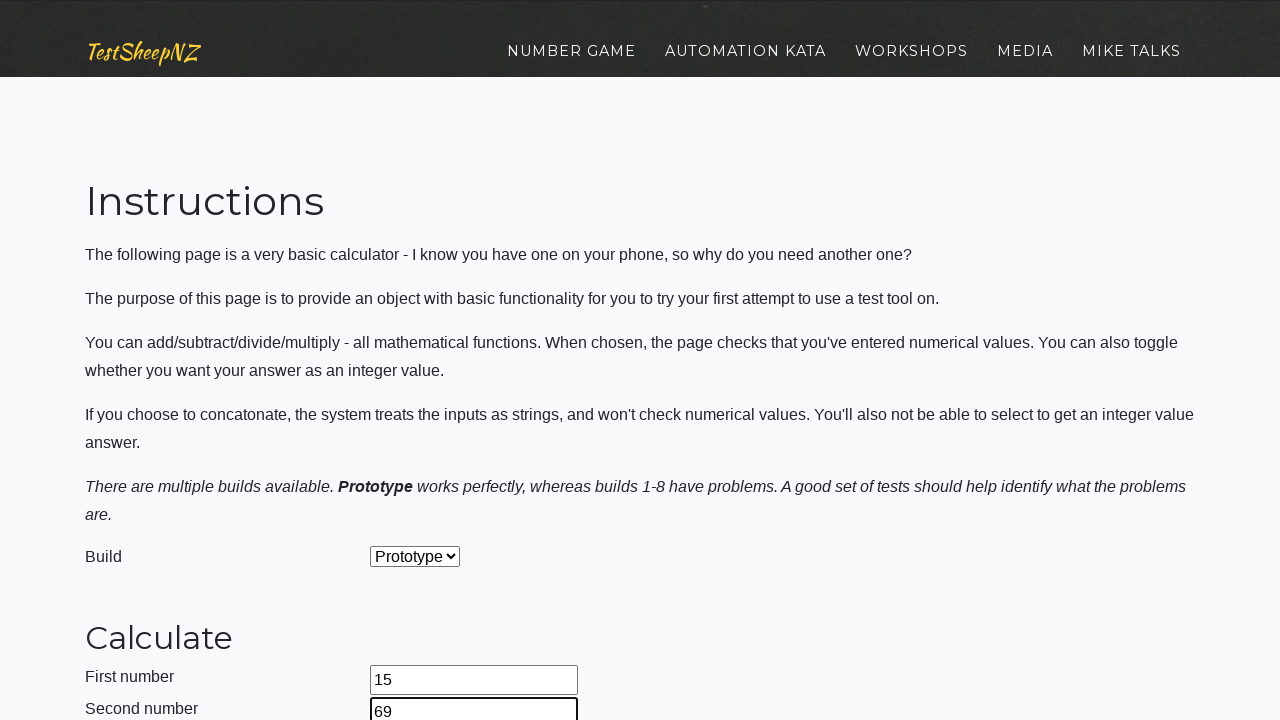

Selected concatenation operation on select[name='selectOperation']
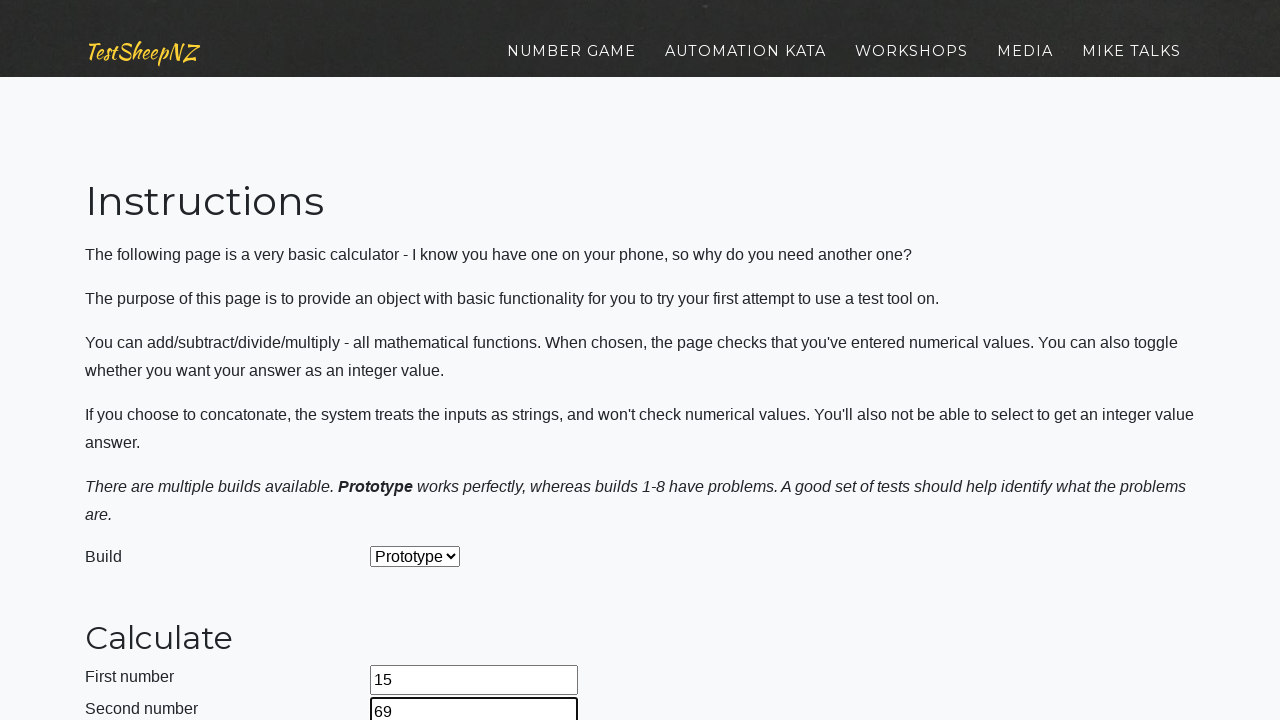

Clicked calculate button at (422, 383) on #calculateButton
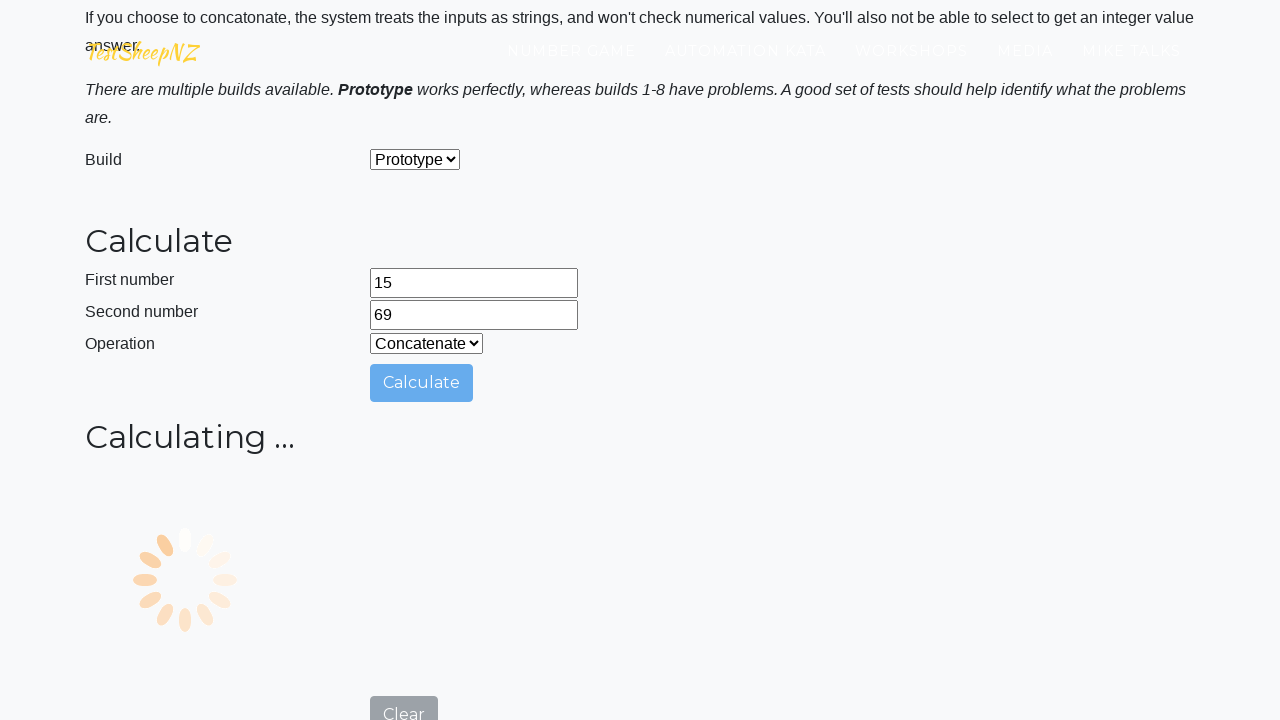

Answer field became visible
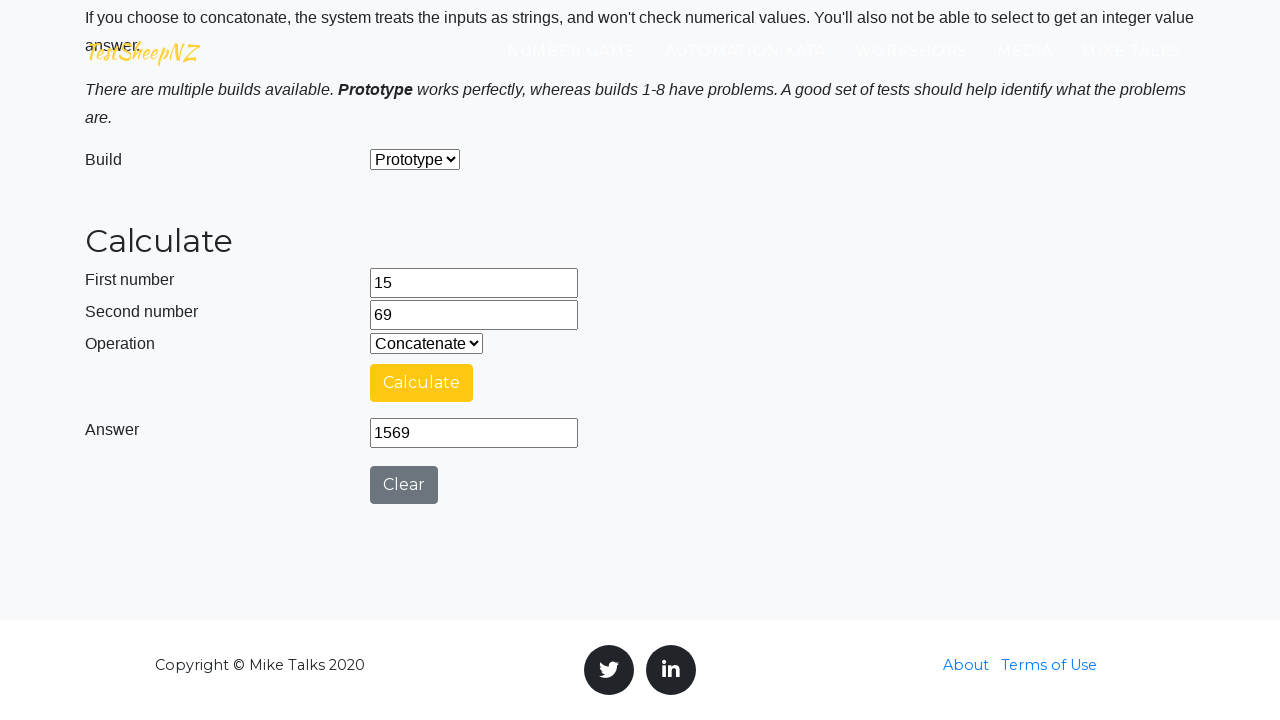

Verified calculation result: 15 concatenation 69 = 1569.0
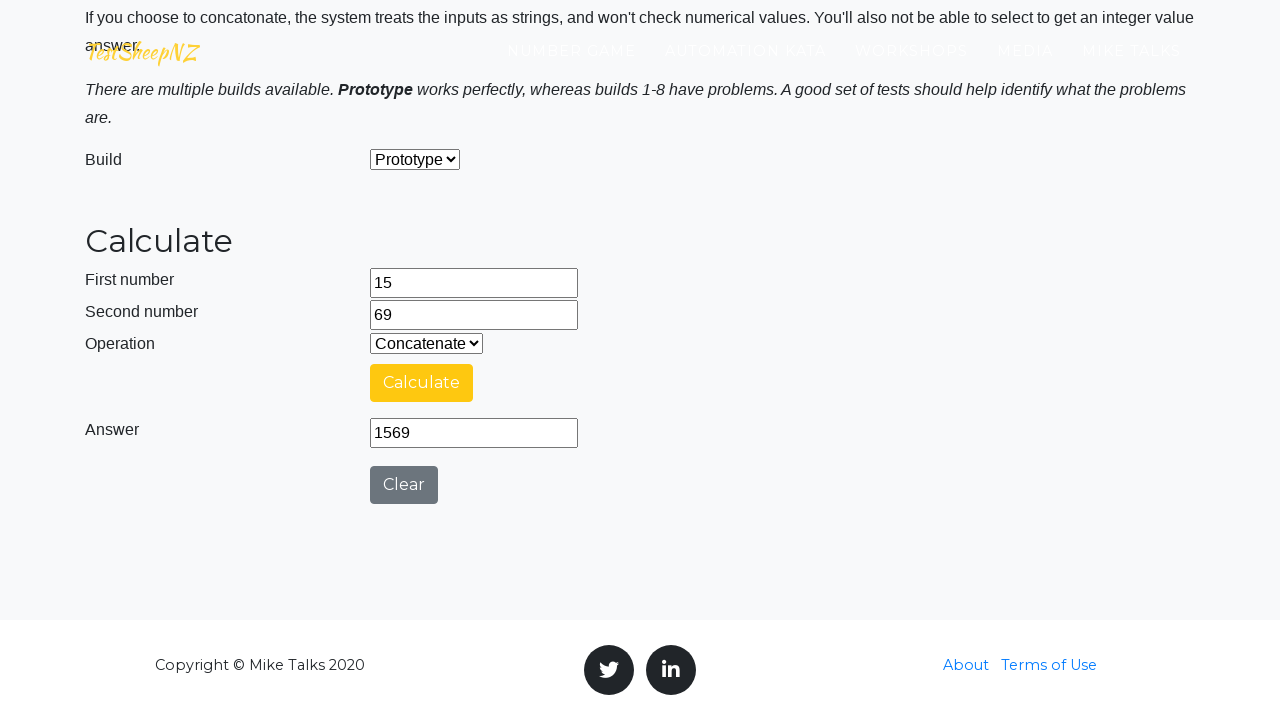

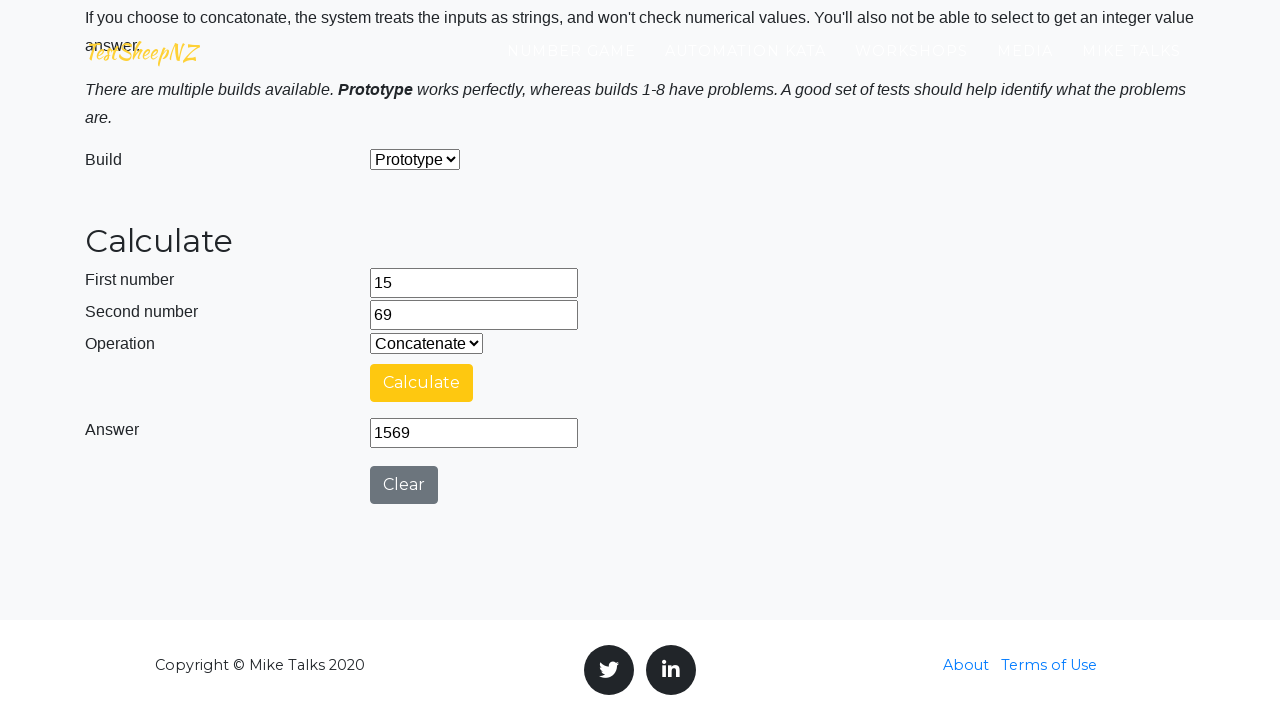